Tests various JavaScript alert types on demoqa.com including simple alerts, timed alerts, confirmation dialogs, and prompt dialogs with text input.

Starting URL: https://demoqa.com/alerts

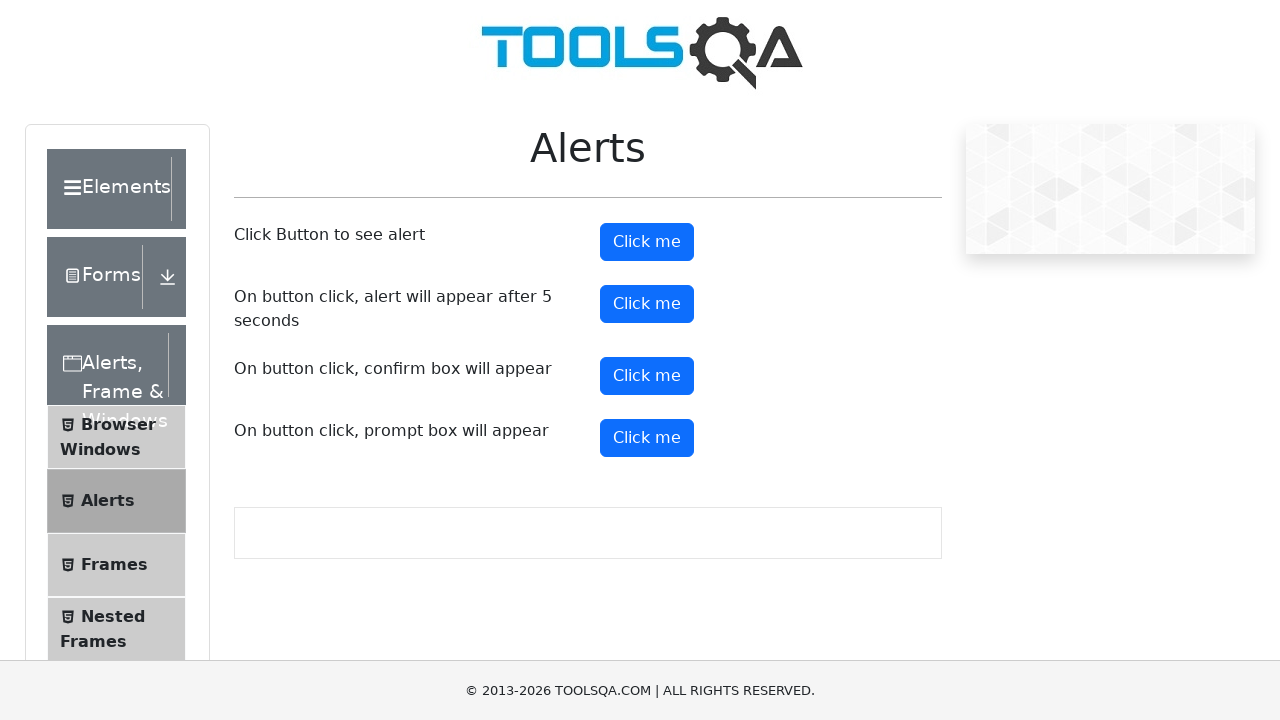

Set up dialog handler to accept simple alerts
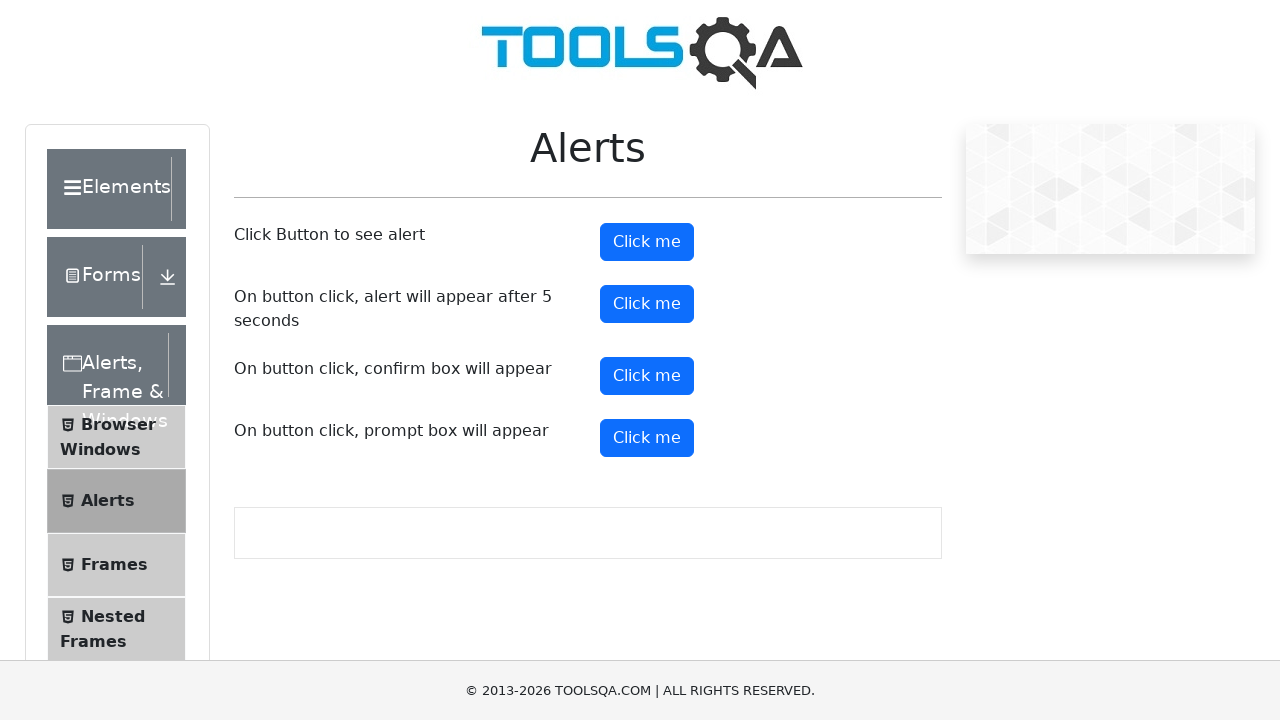

Clicked simple alert button at (647, 242) on #alertButton
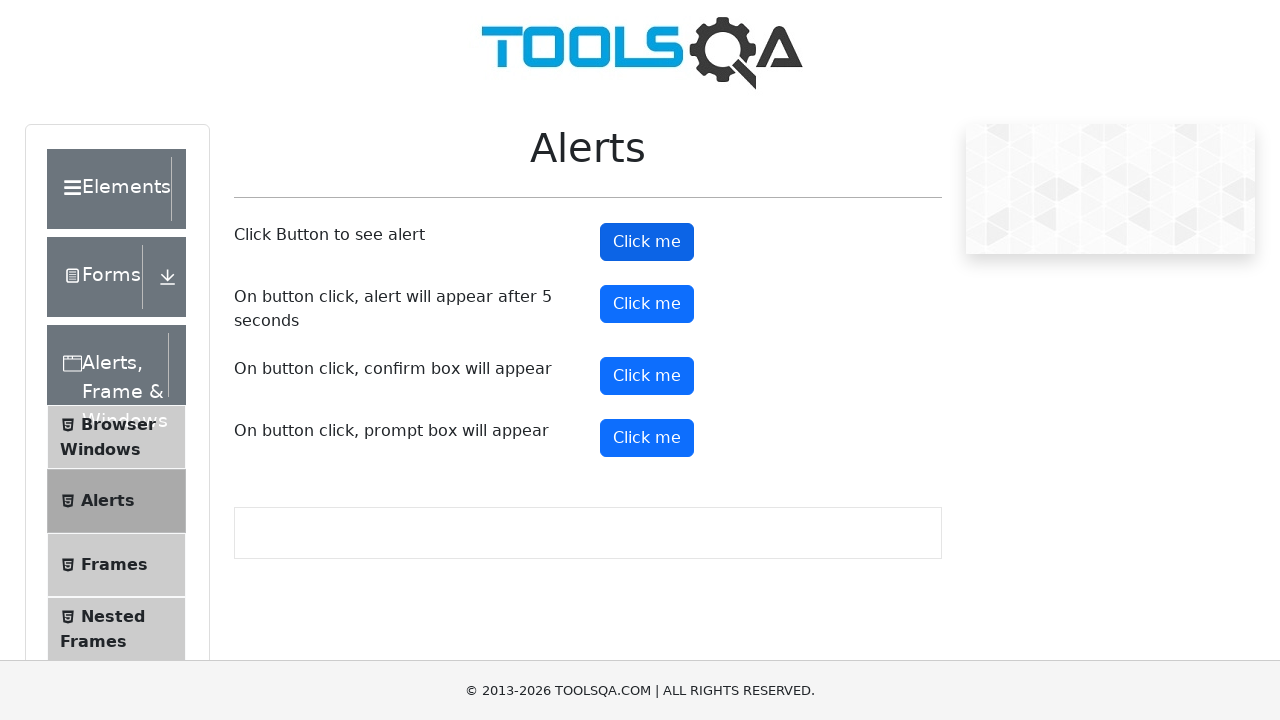

Set up dialog handler to accept timed alerts
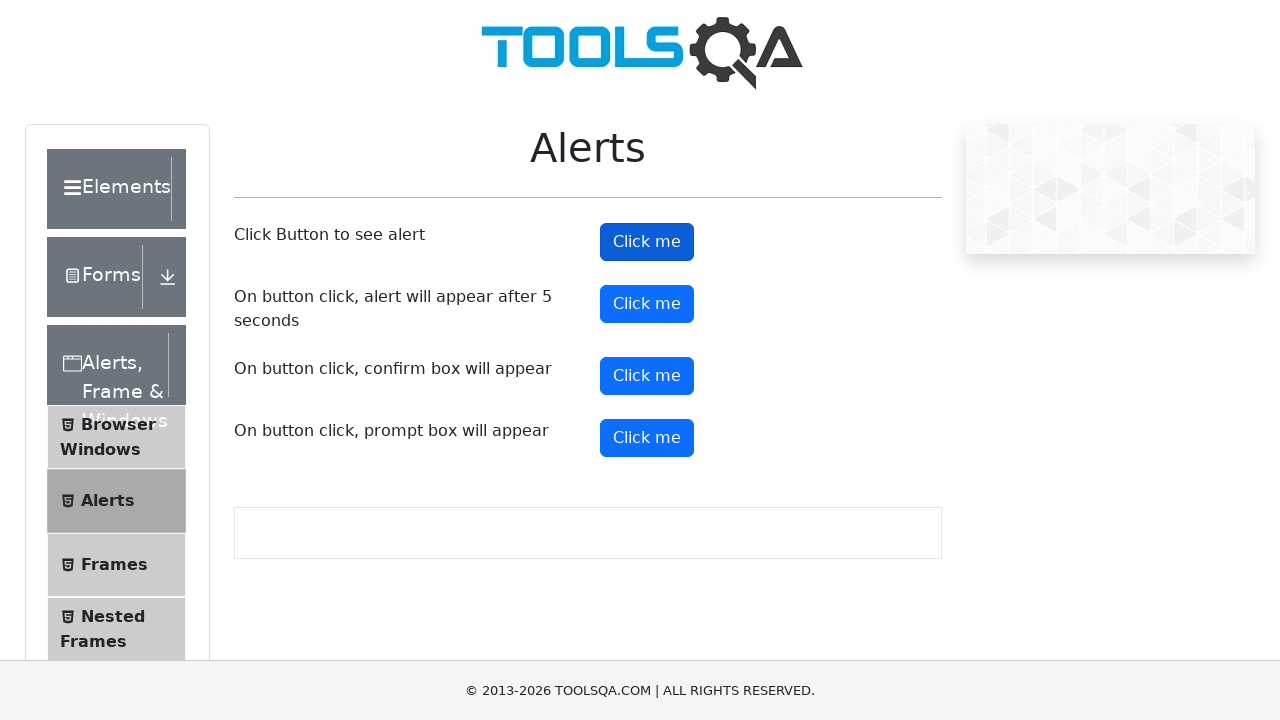

Clicked timer alert button at (647, 304) on #timerAlertButton
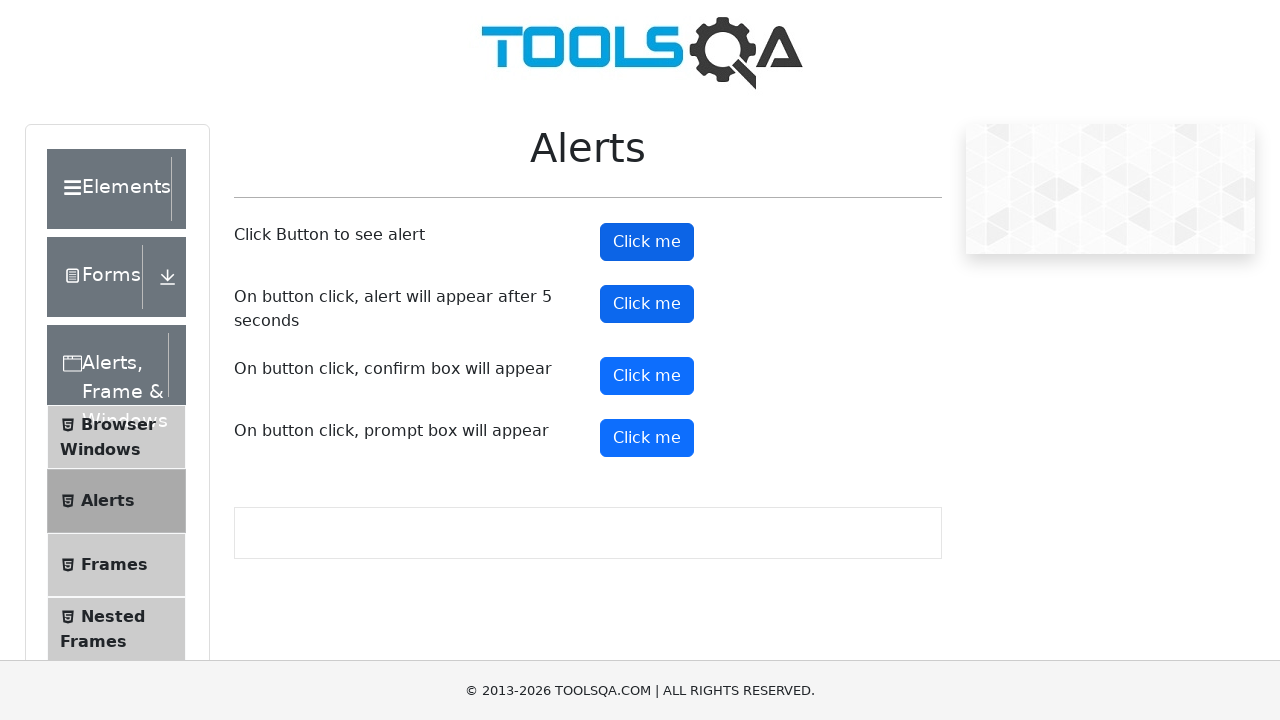

Waited 6 seconds for timed alert to appear and be handled
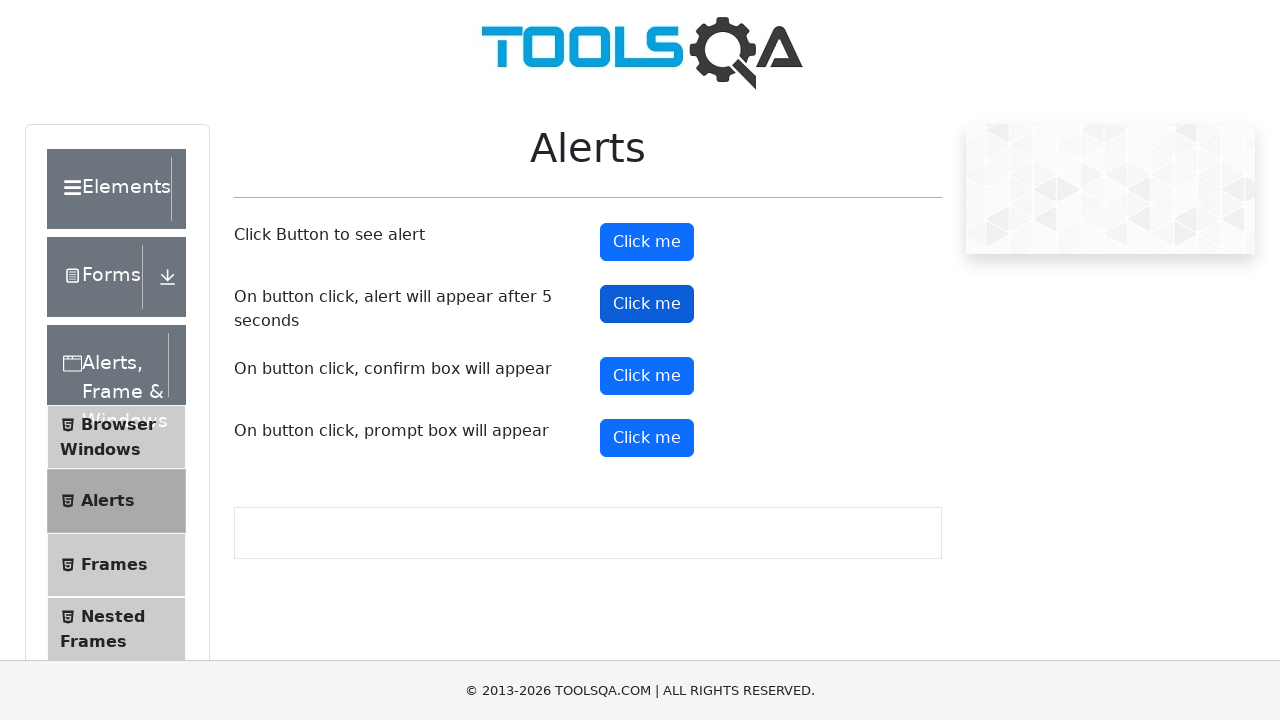

Set up dialog handler to dismiss confirmation dialogs
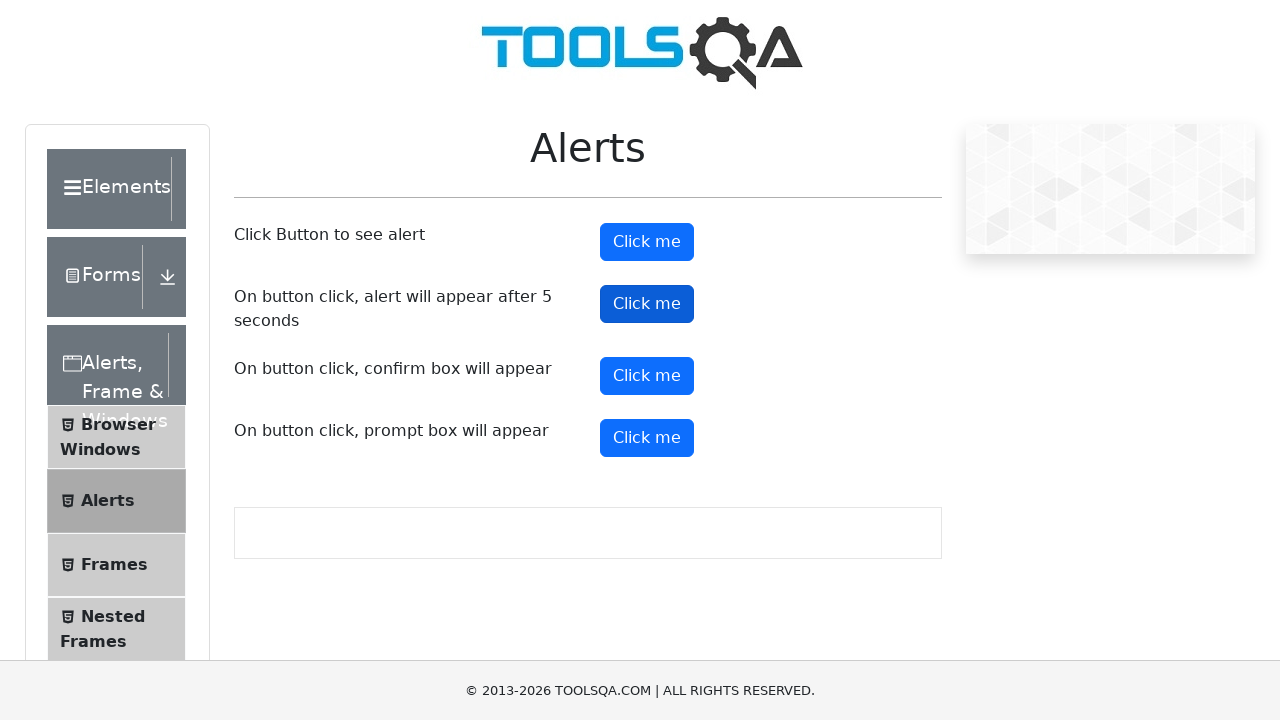

Clicked confirmation dialog button at (647, 376) on #confirmButton
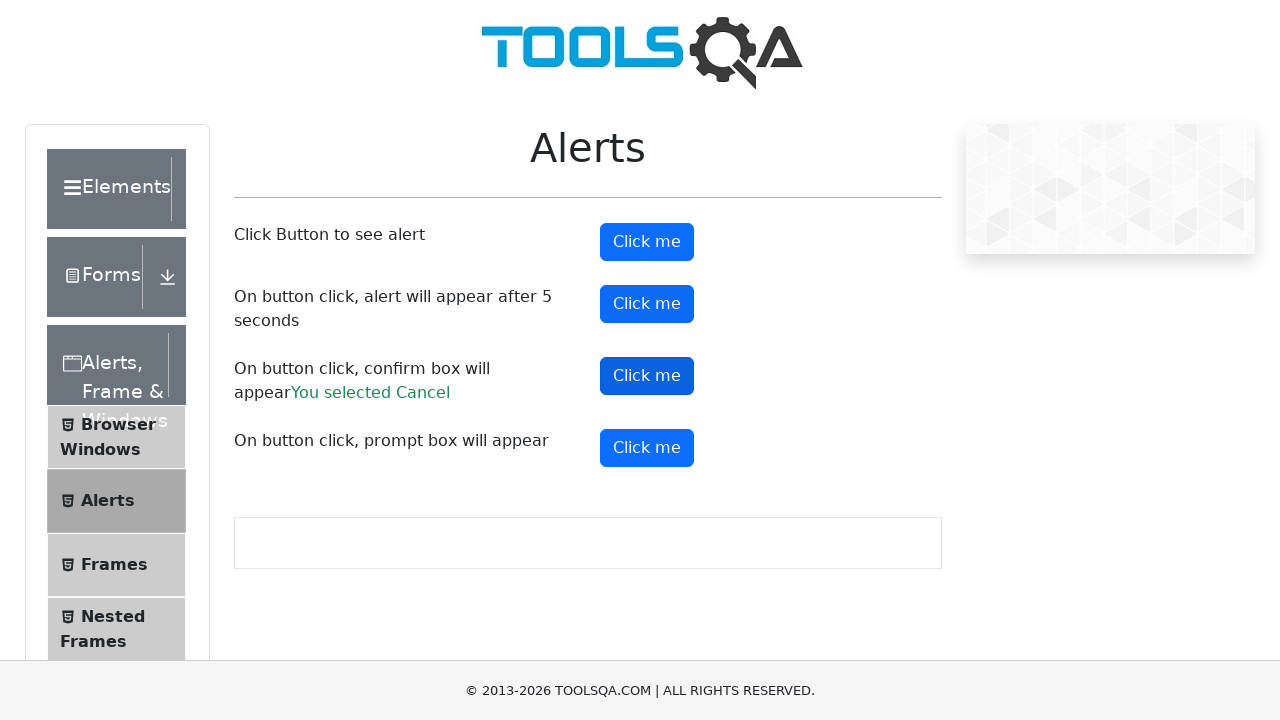

Set up dialog handler to accept prompt with text 'HelloWorld'
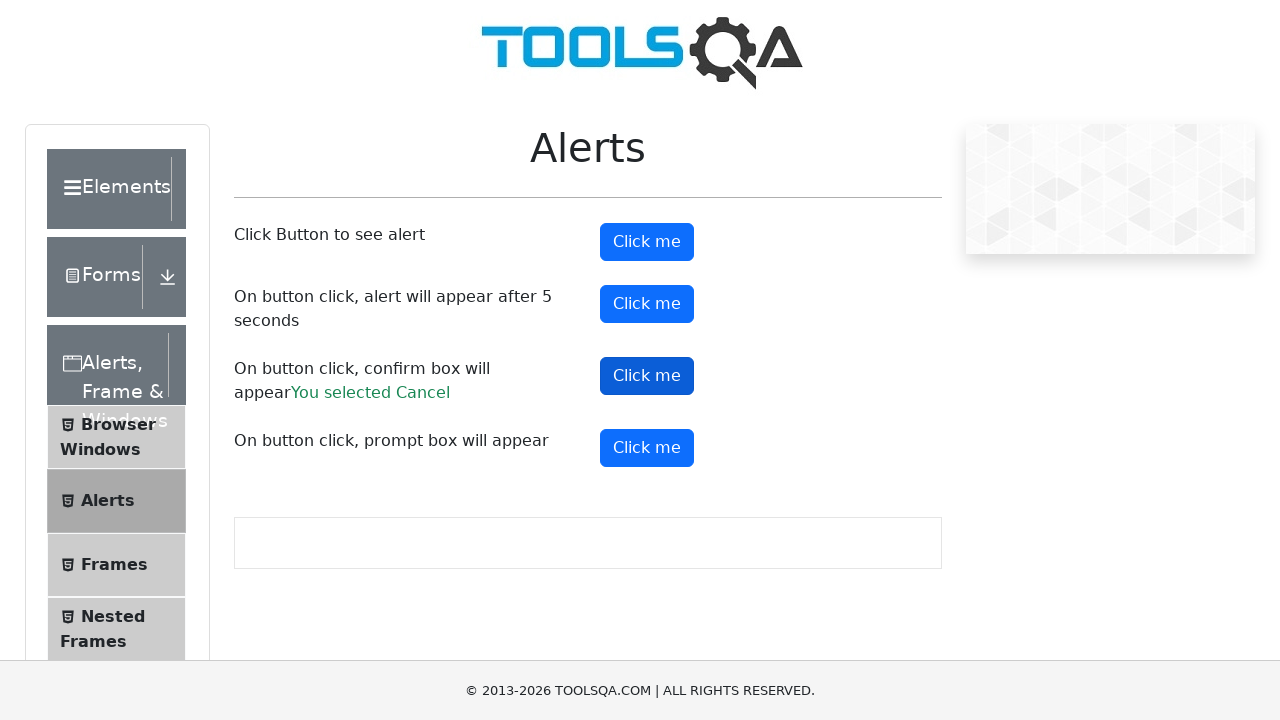

Clicked prompt dialog button at (647, 448) on #promtButton
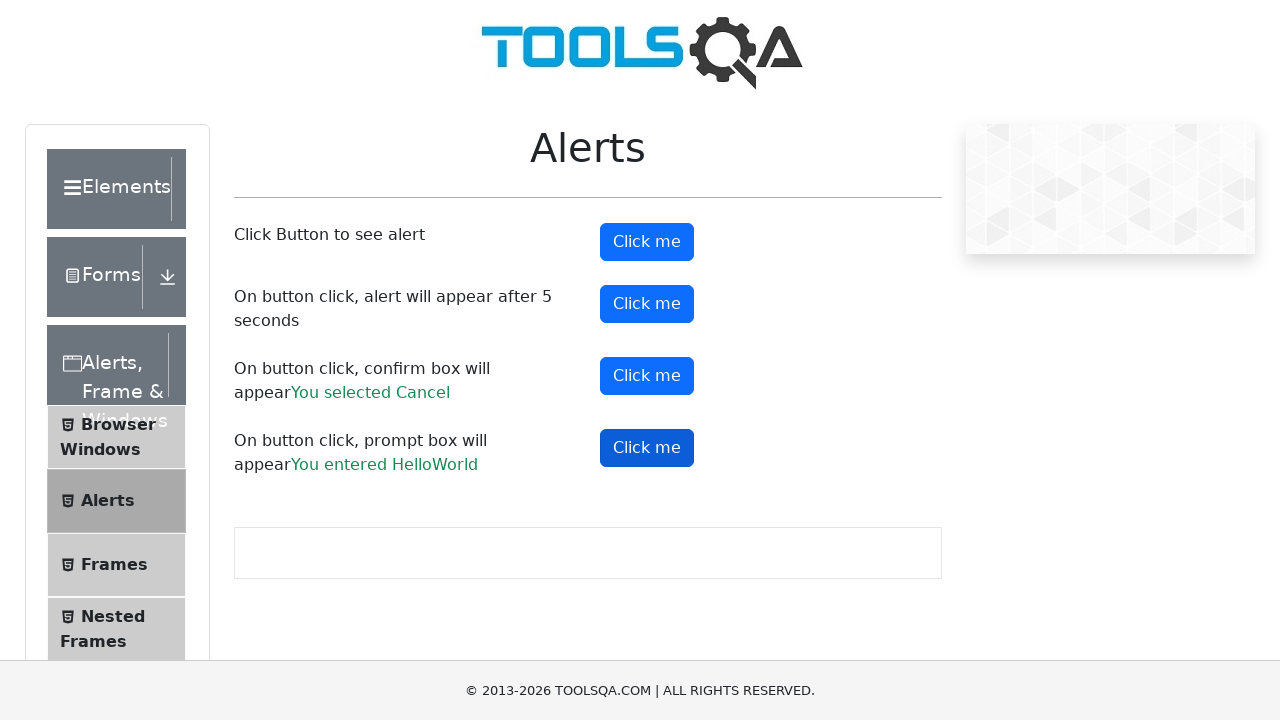

Waited 1 second for prompt result to be displayed
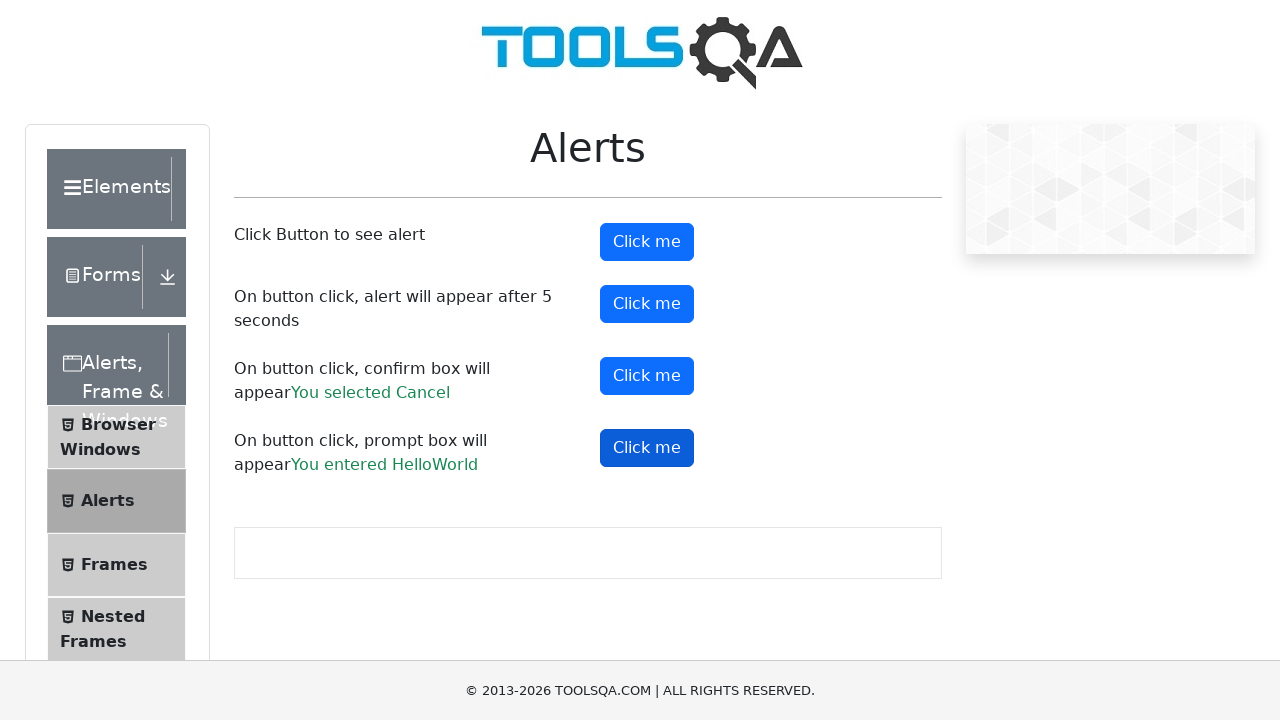

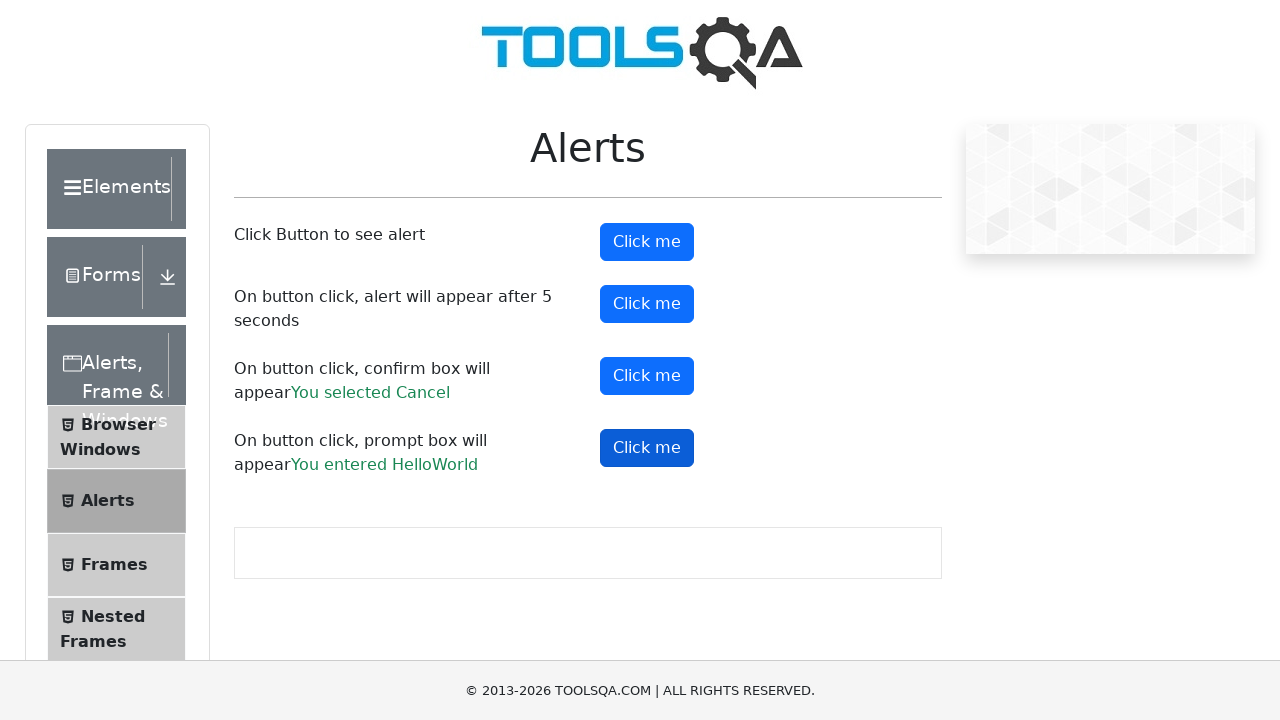